Tests right-click context menu functionality, alert handling, and navigation to a new window to verify the Elemental Selenium page content

Starting URL: https://the-internet.herokuapp.com/context_menu

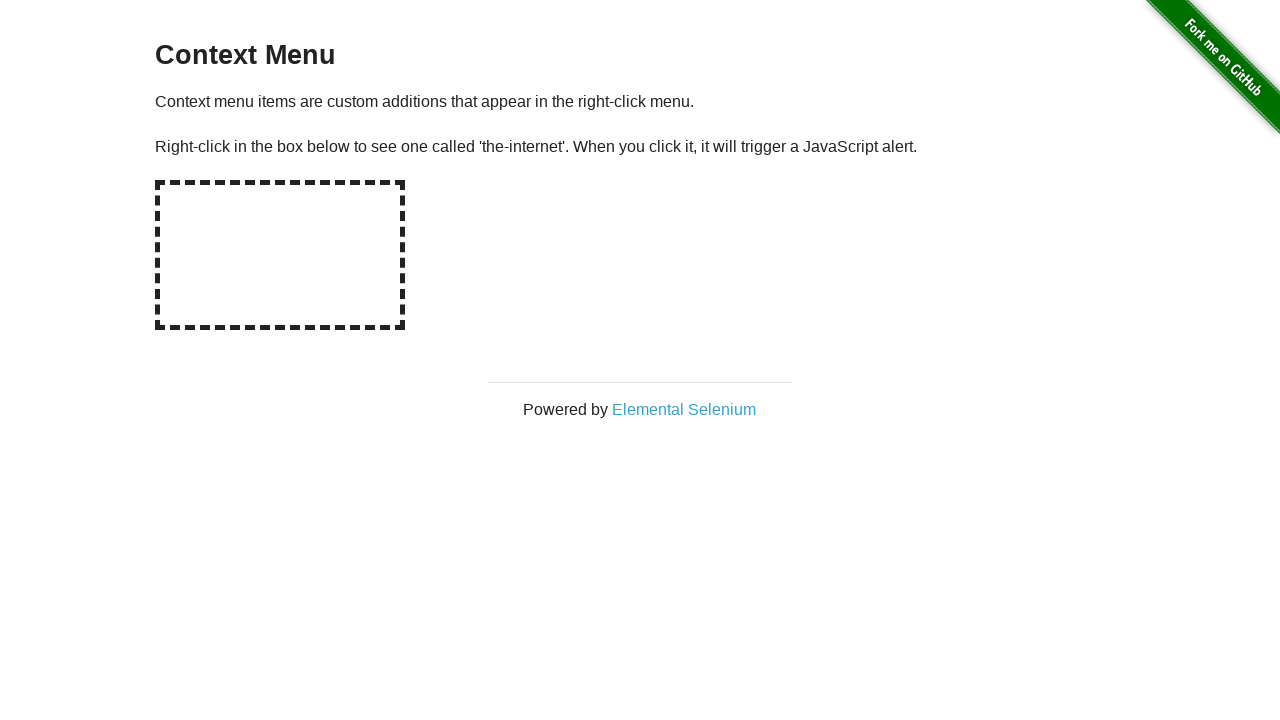

Right-clicked on the hot spot area to open context menu at (280, 255) on #hot-spot
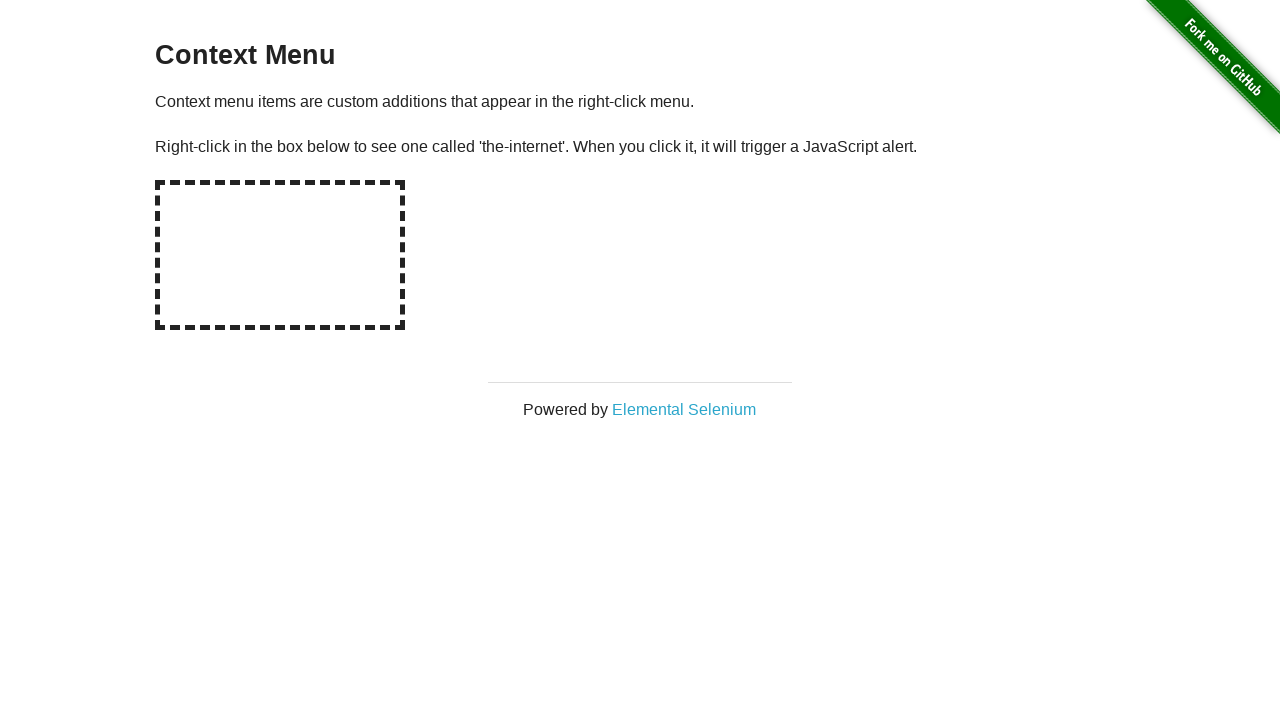

Set up dialog handler to accept alerts
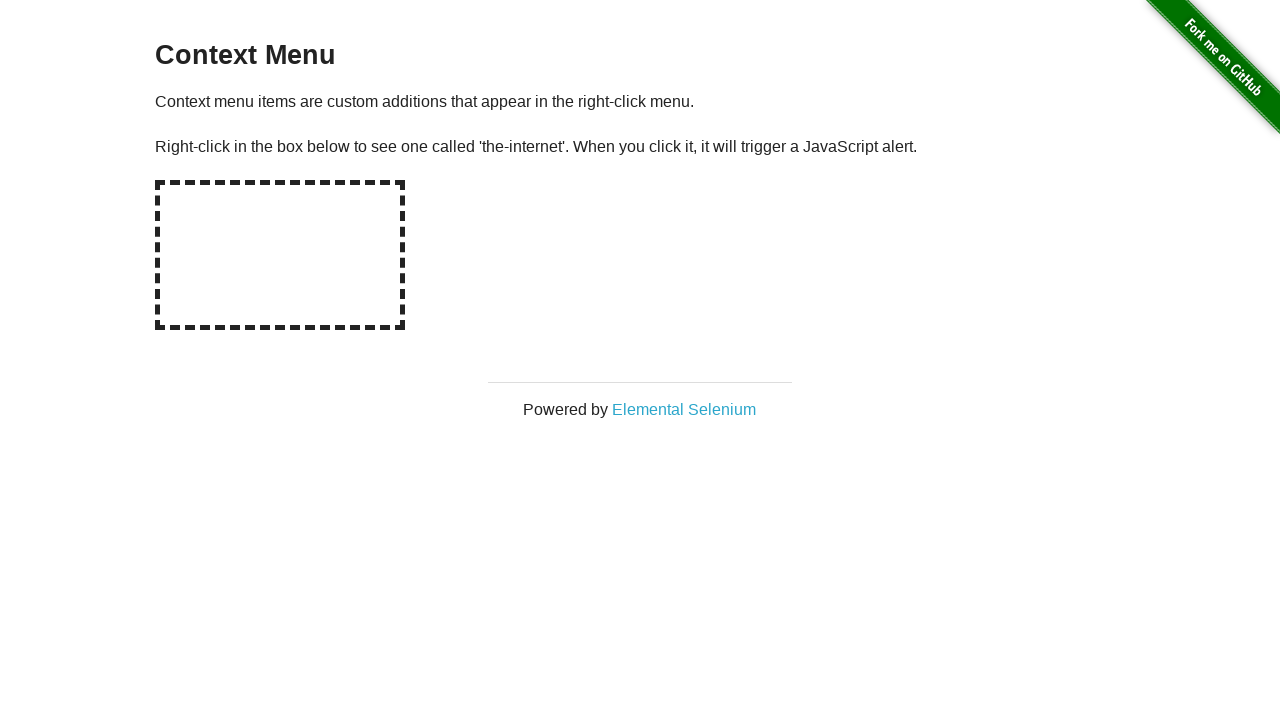

Clicked on 'Elemental Selenium' link to open new window at (684, 409) on text=Elemental Selenium
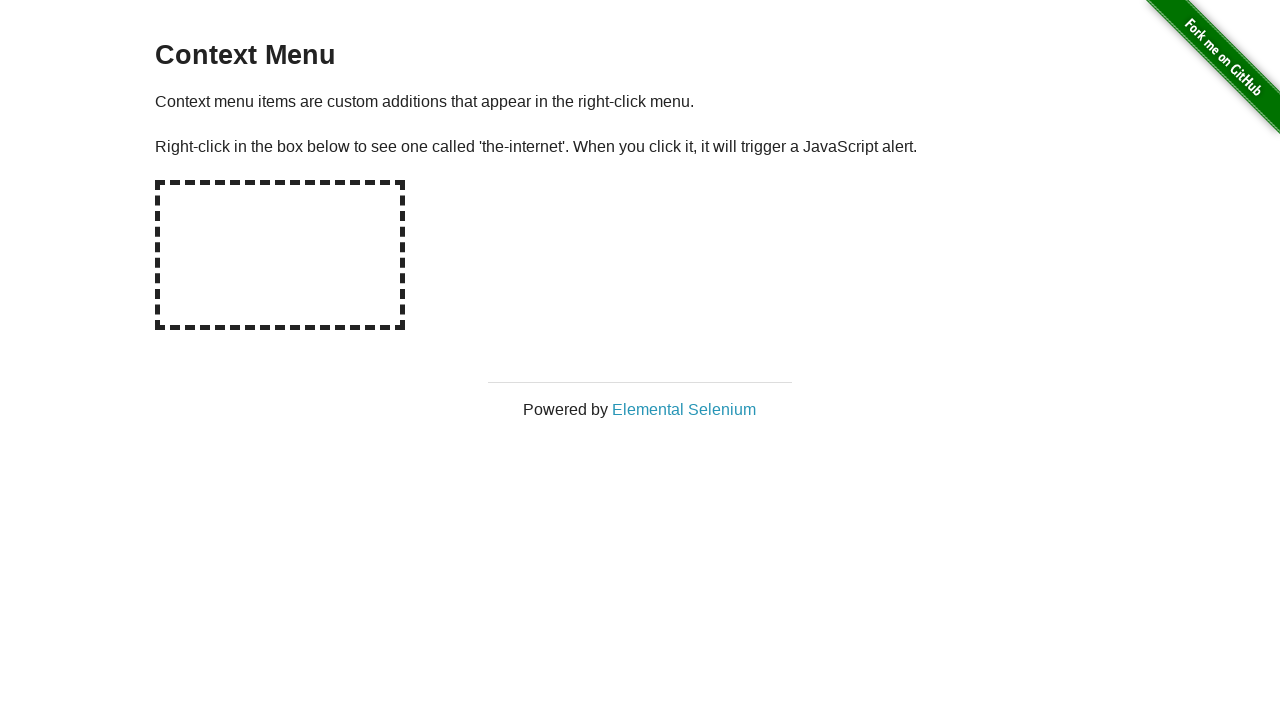

New window opened with Elemental Selenium page
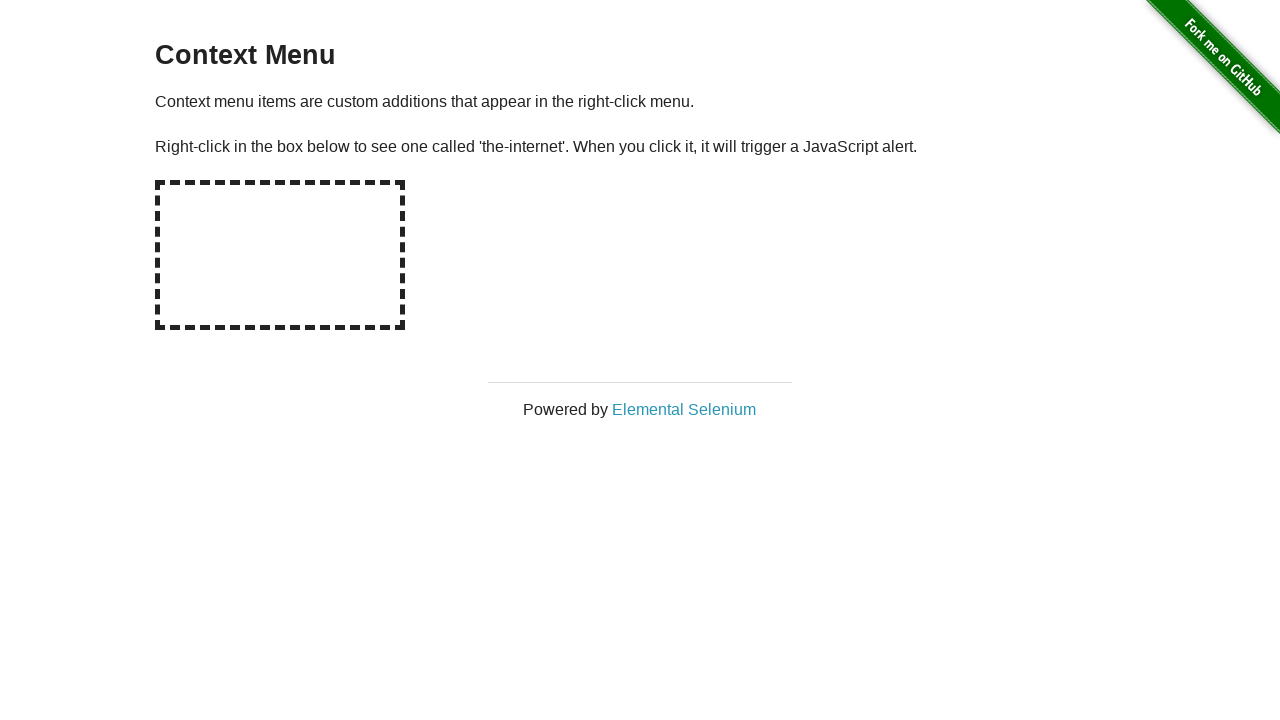

New page loaded completely
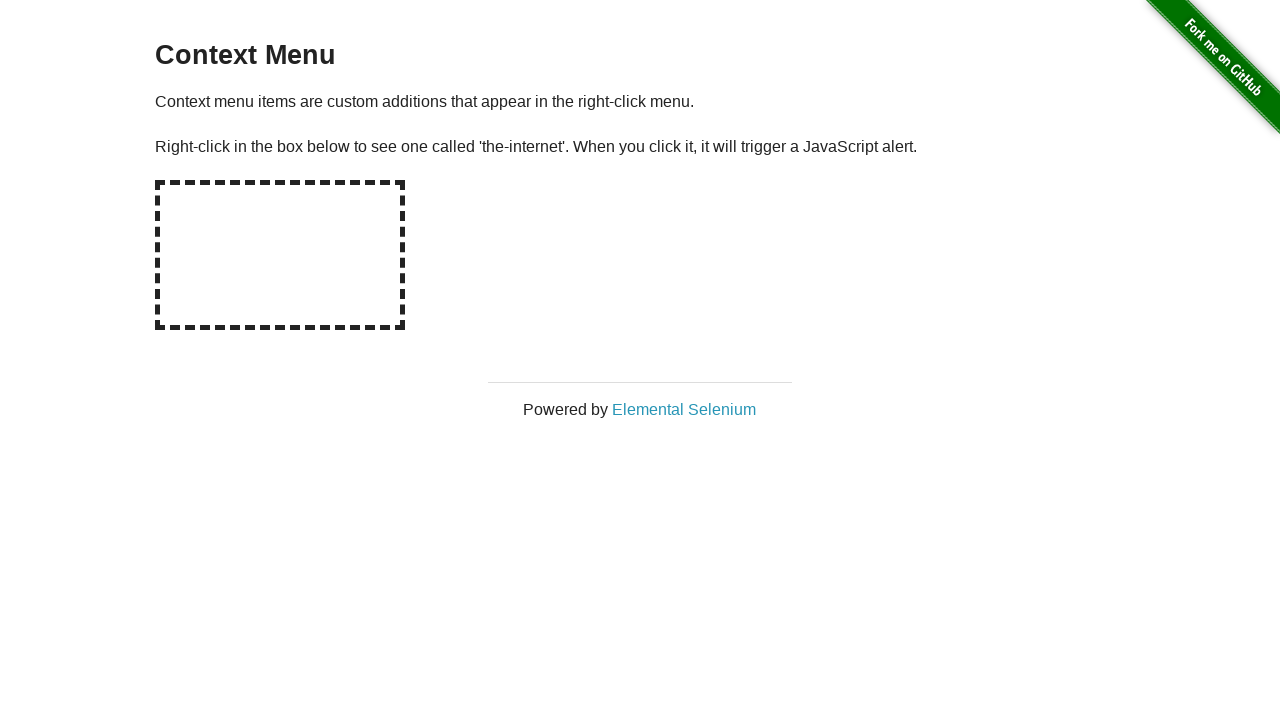

Located h1 element on new page
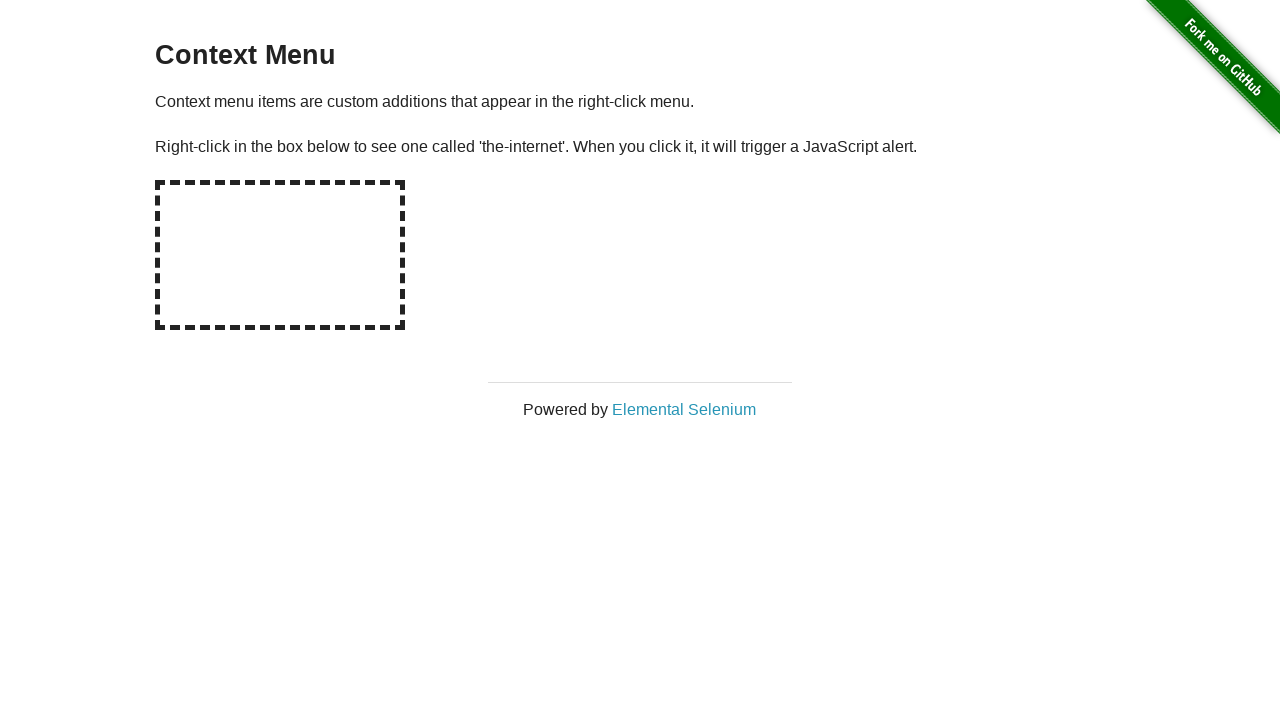

Verified h1 element contains 'Elemental Selenium'
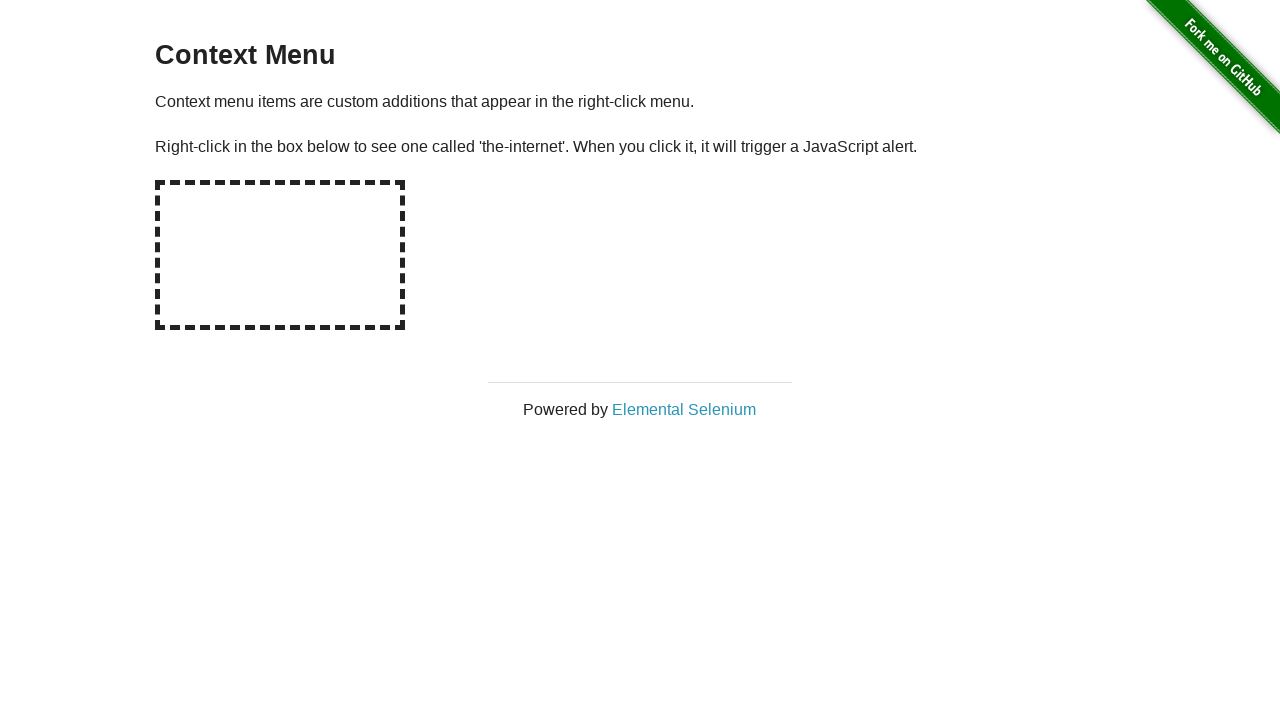

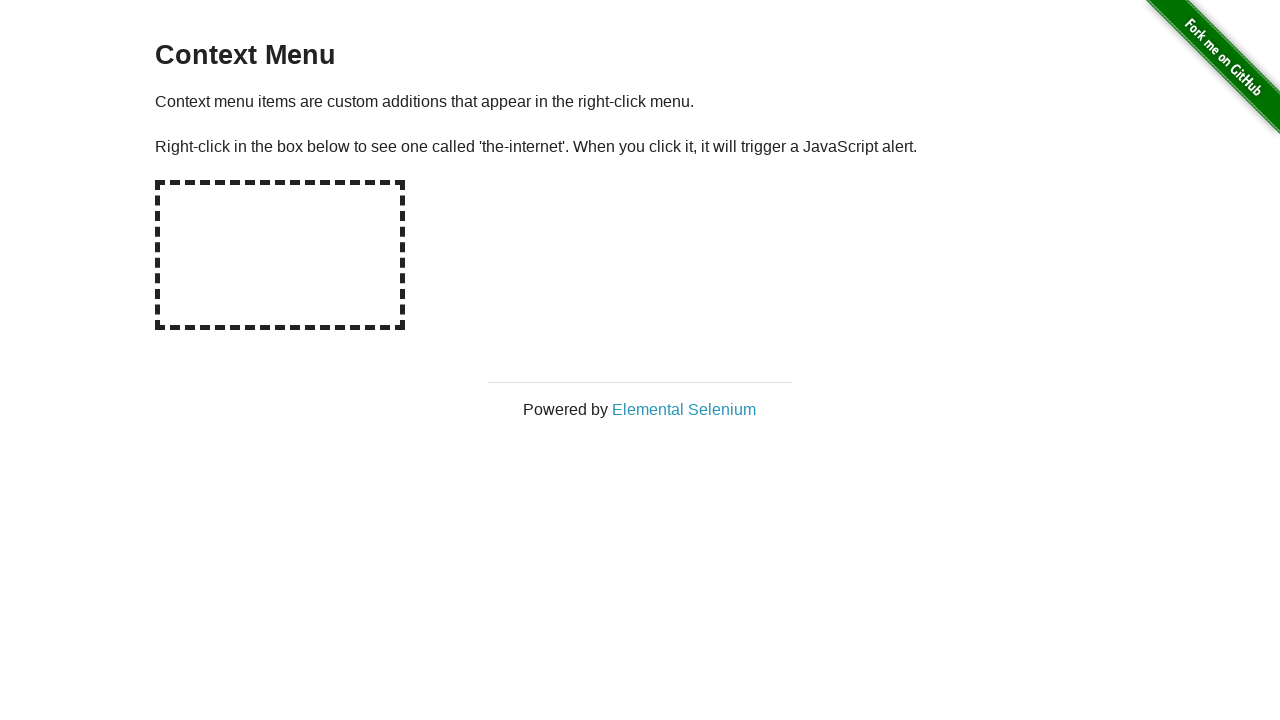